Tests scrolling functionality on Kenh14 news website by scrolling to bottom, then to a specific element, and back to top

Starting URL: https://kenh14.vn/

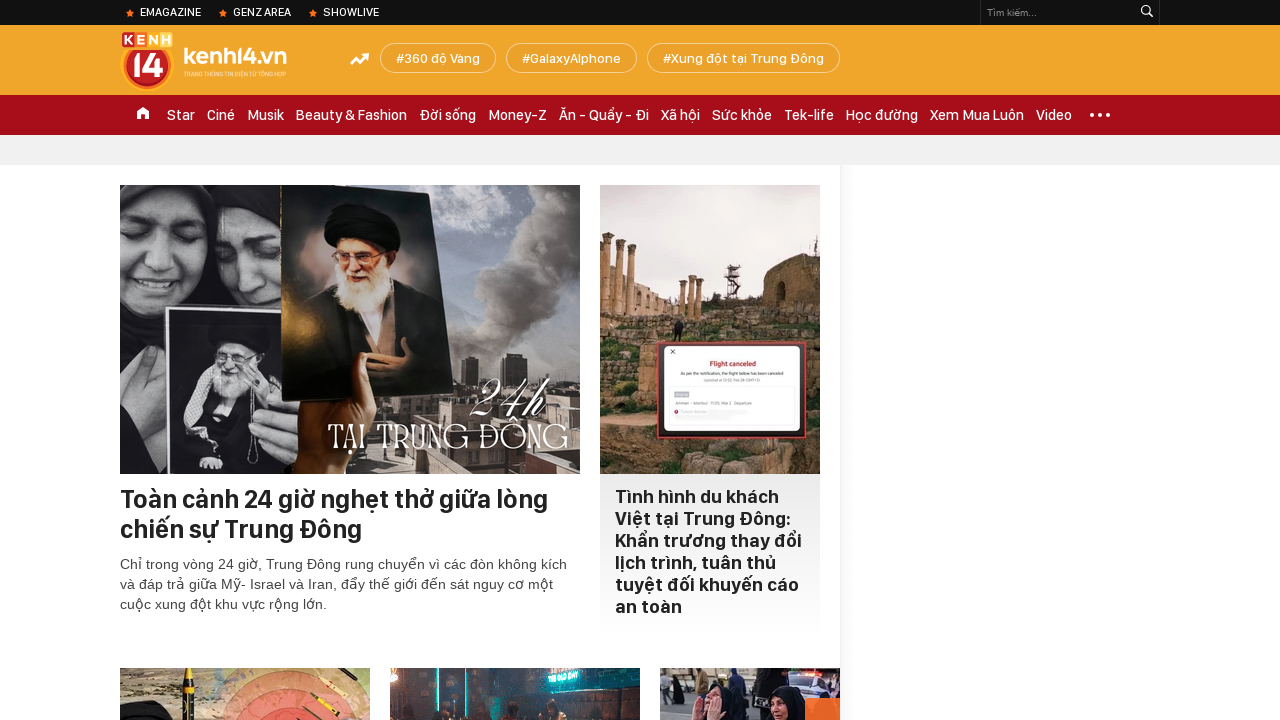

Scrolled to bottom of Kenh14 news website
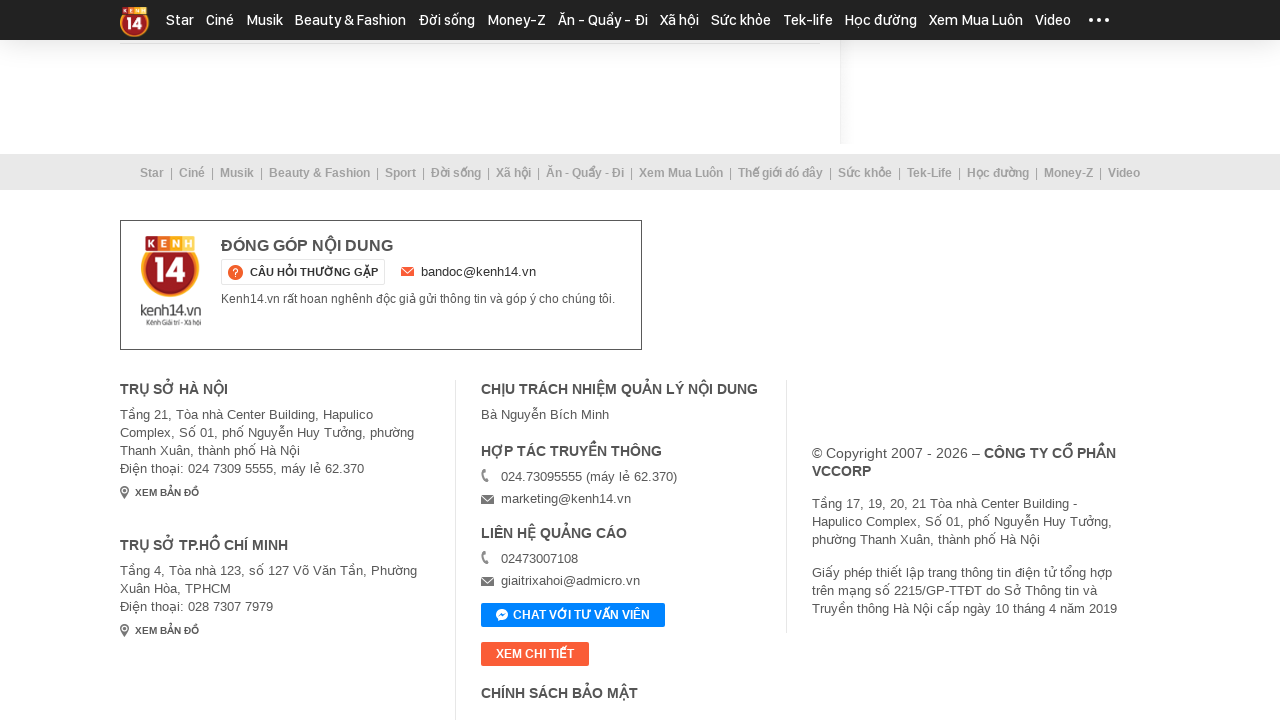

Waited 1 second for content to load after scrolling to bottom
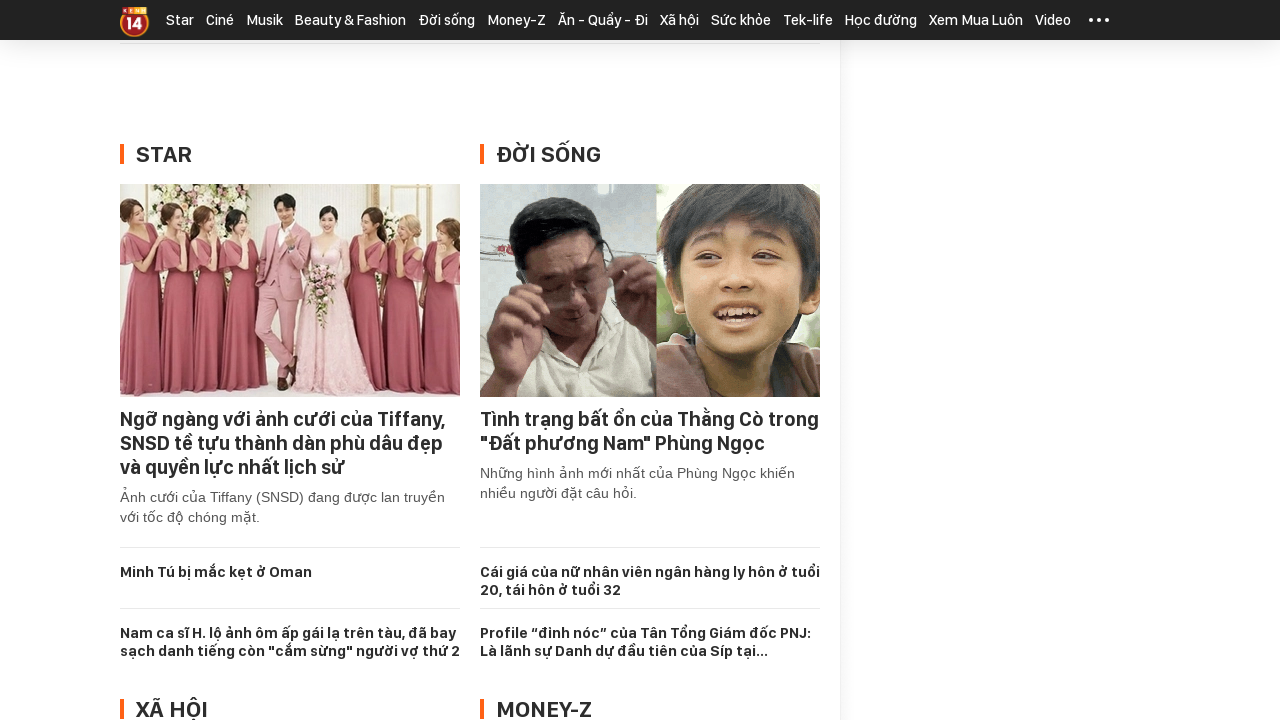

Scrolled to first headline element on the page
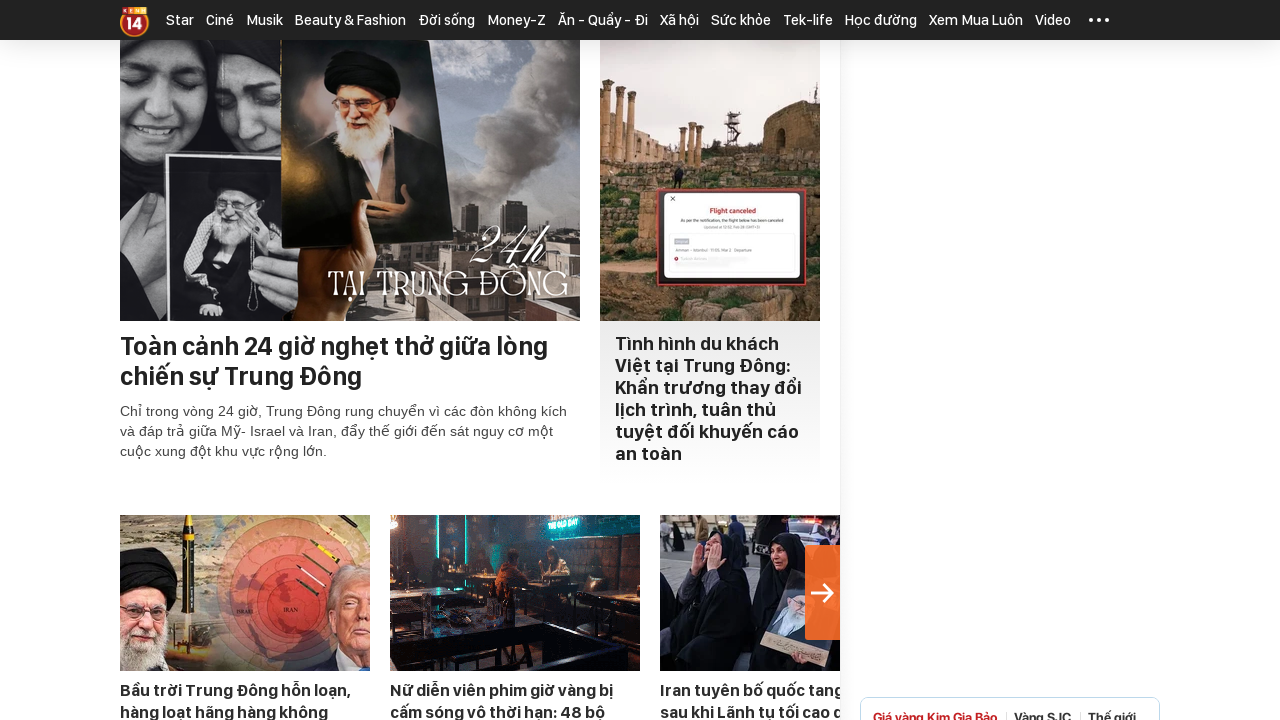

Scrolled back to top of the page
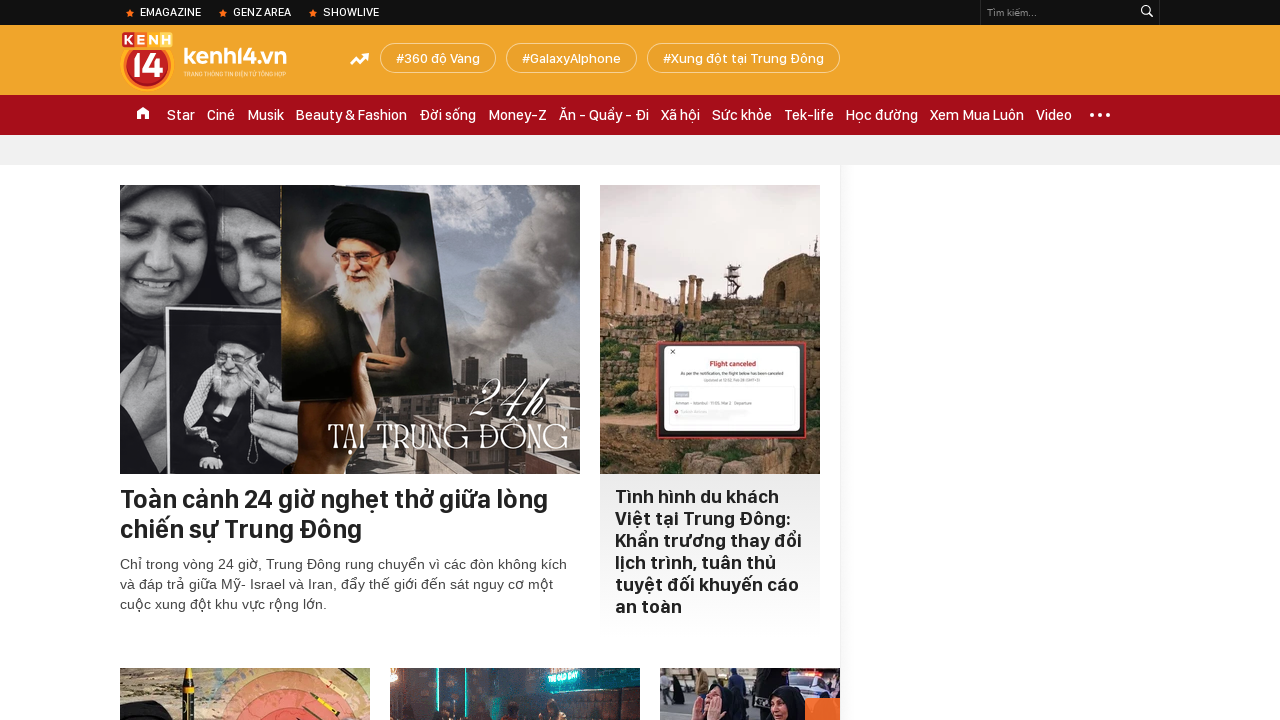

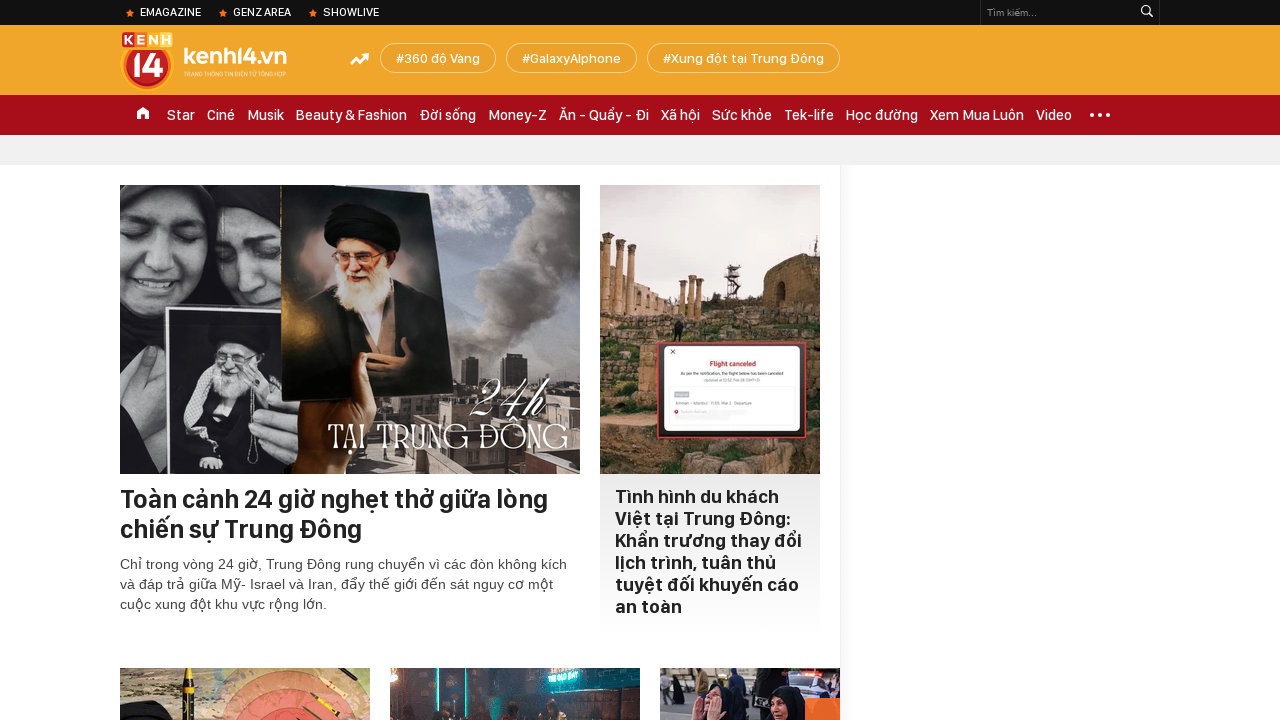